Verifies the Left button exists and displays correct text

Starting URL: https://formy-project.herokuapp.com/buttons

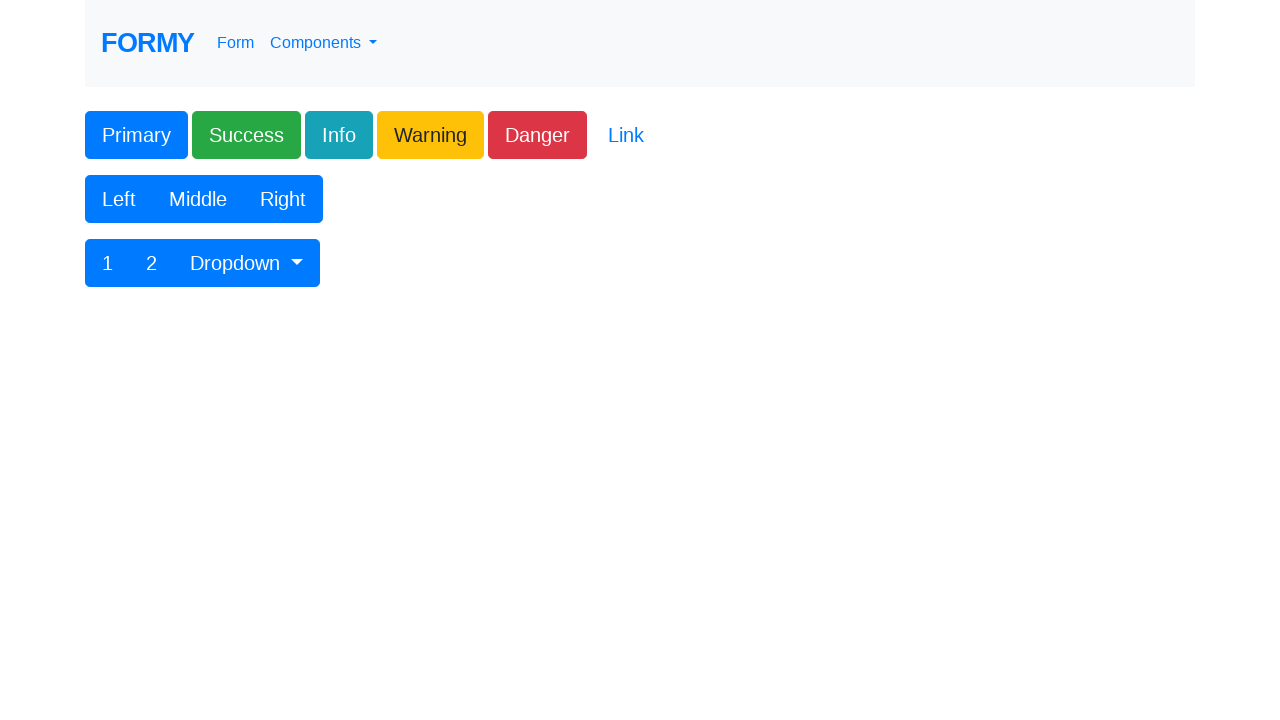

Clicked on 'Multiple Windows' link to navigate to windows page
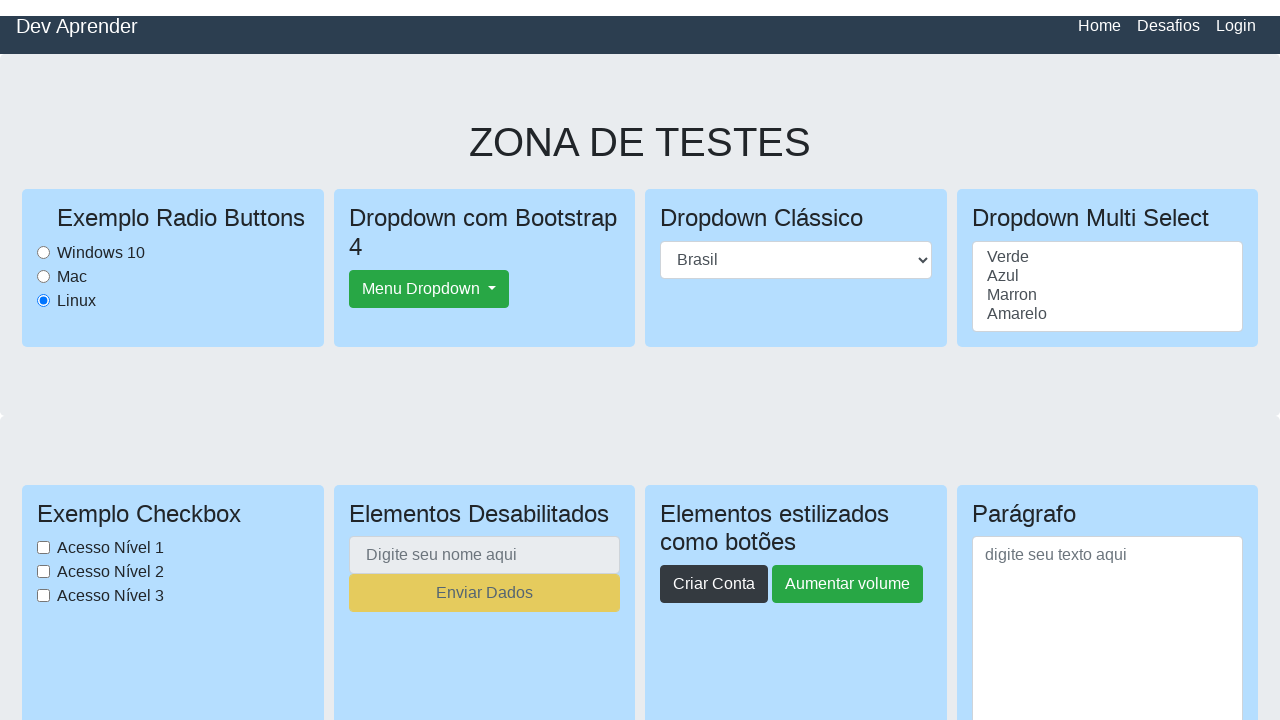

Multiple Windows page loaded and heading verified
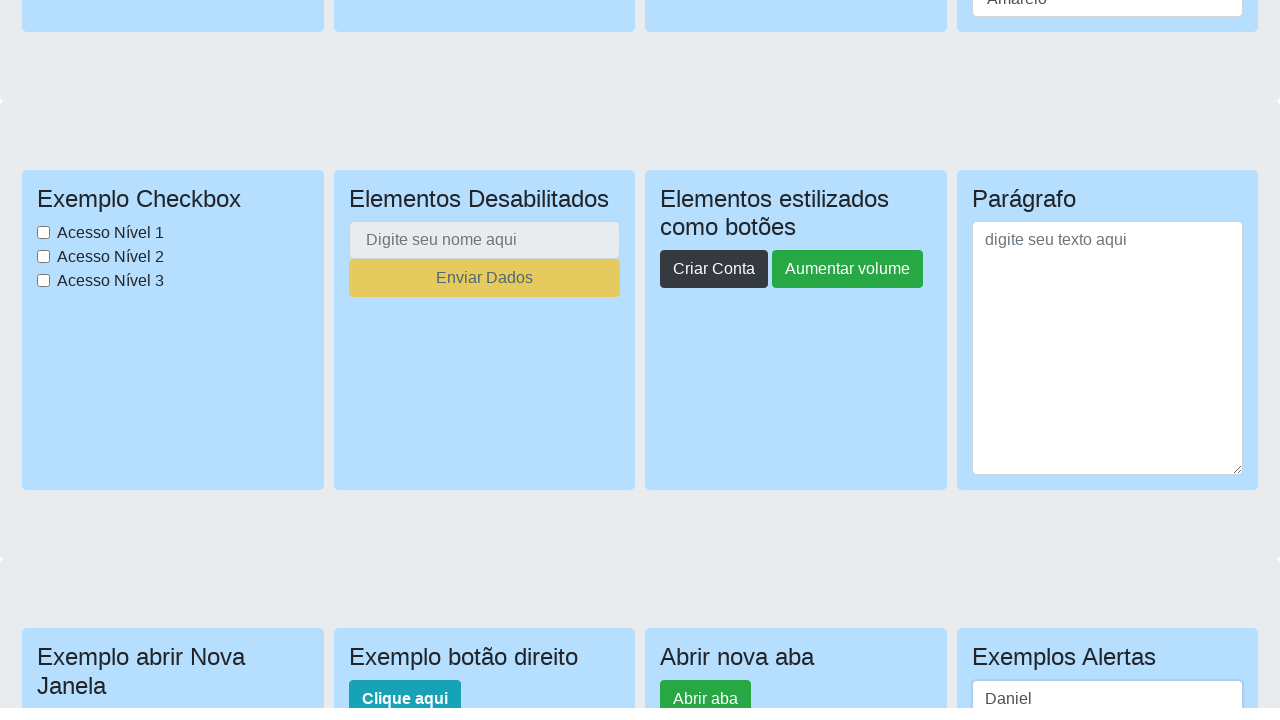

Clicked link to open new browser window
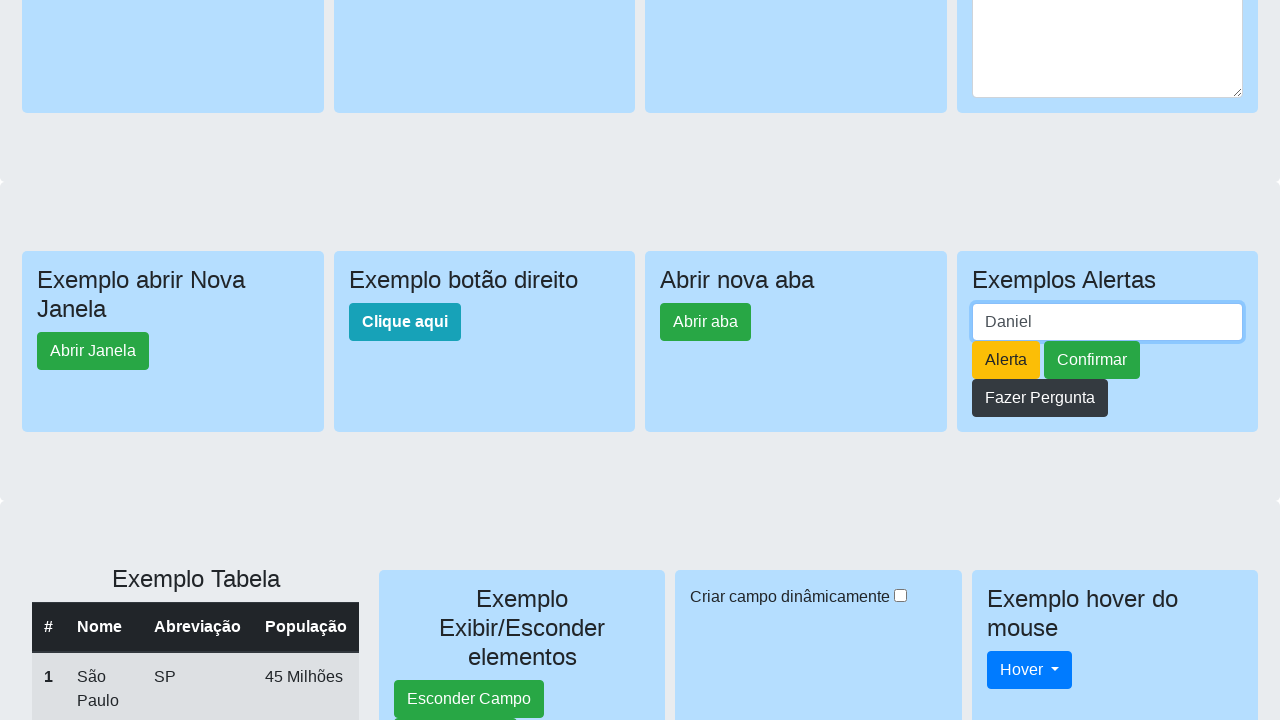

New child window reference obtained
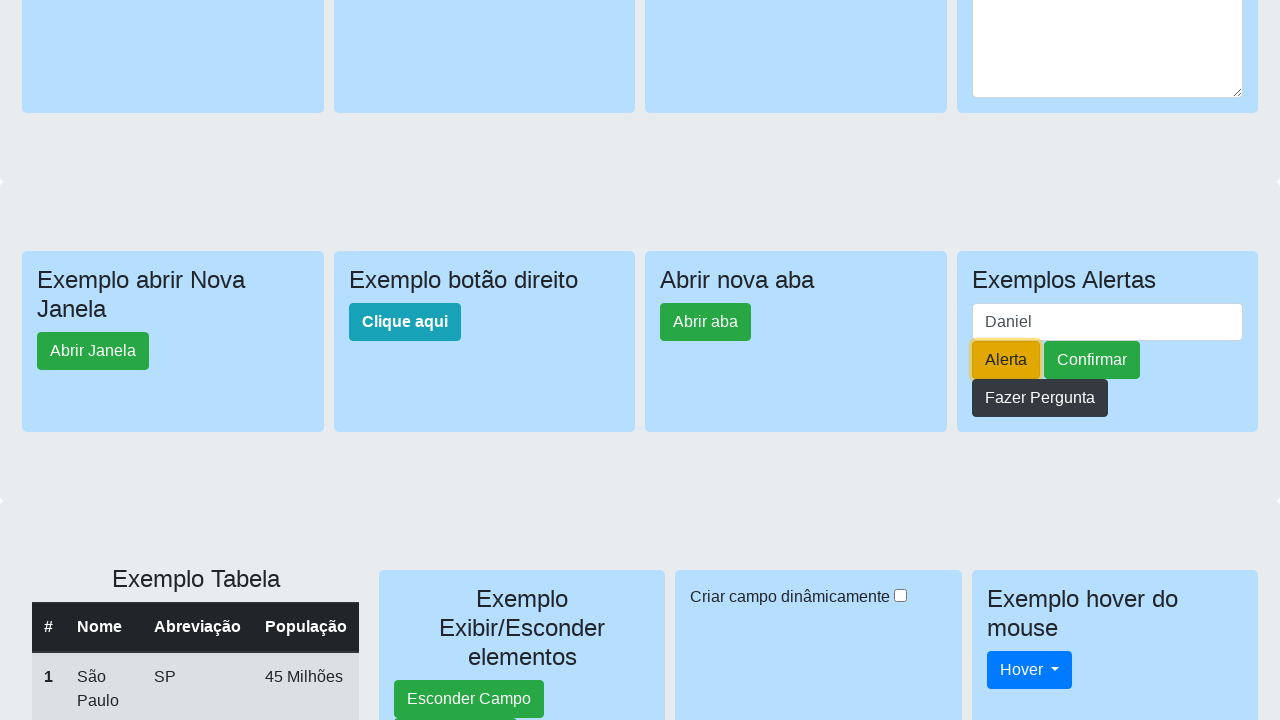

Child window loaded completely
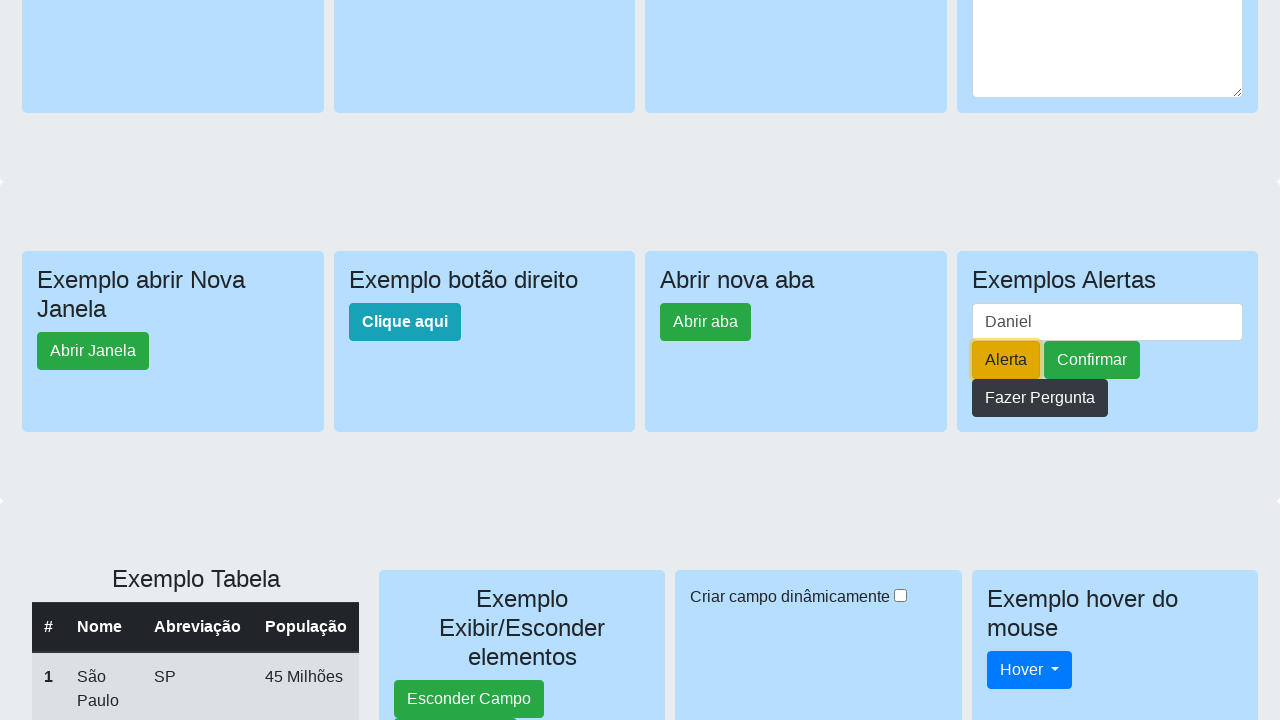

Child window heading element located
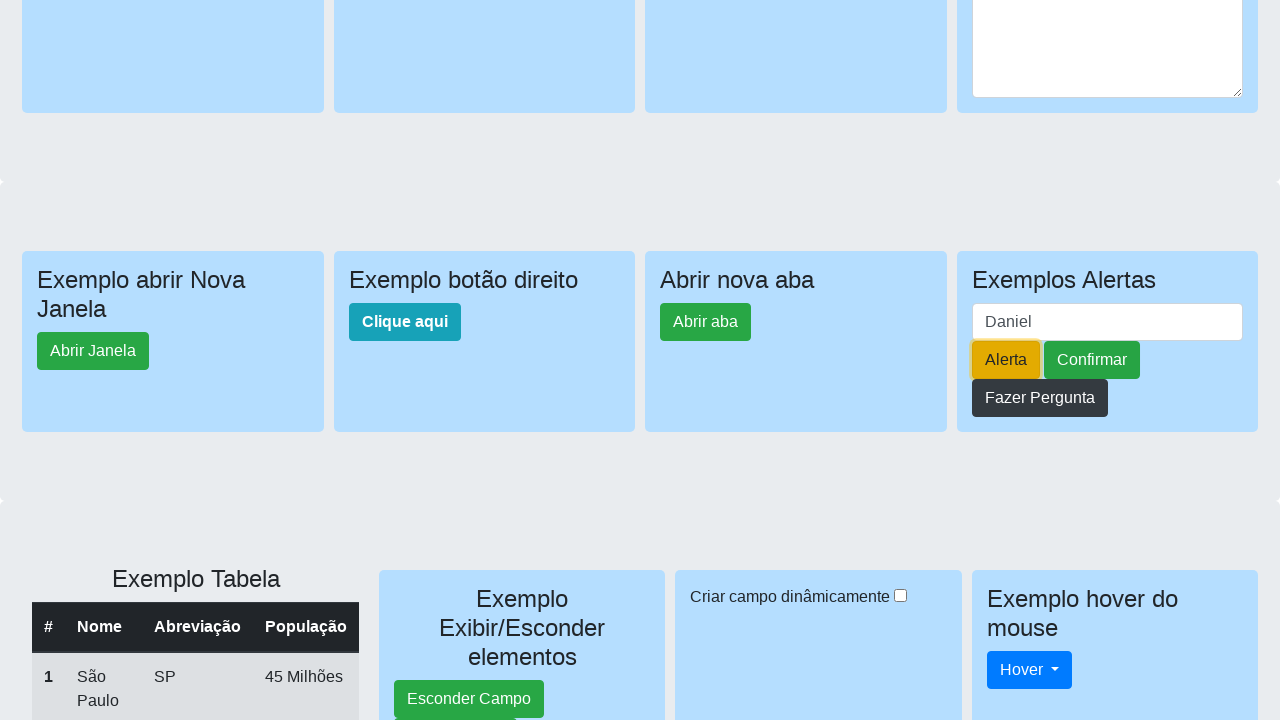

Extracted child window heading text: 'New Window'
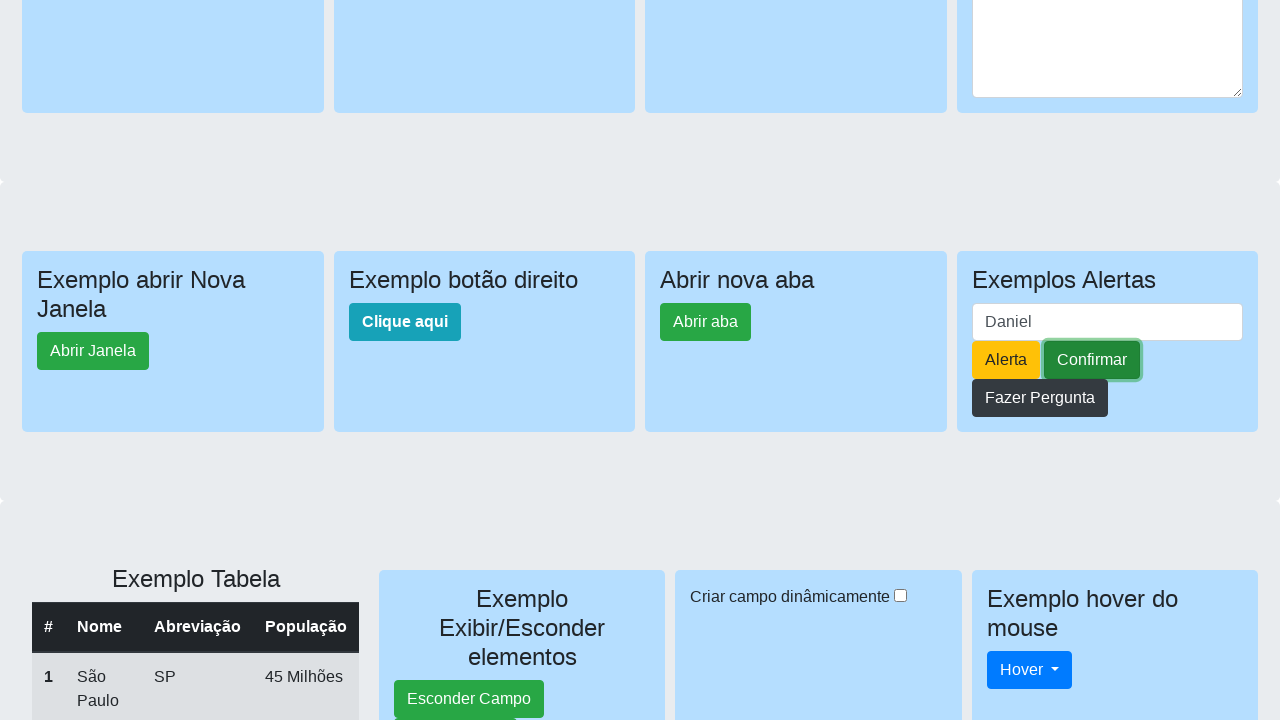

Closed child window
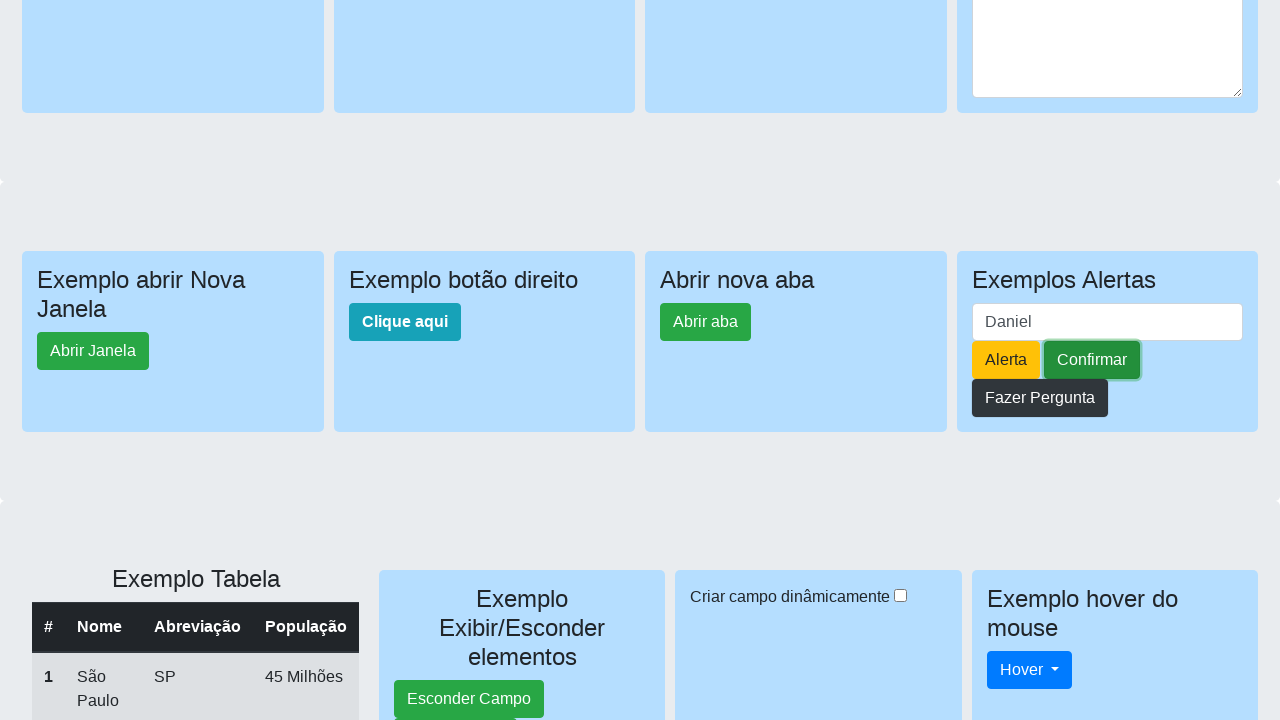

Extracted parent window heading text: 'Opening a new window'
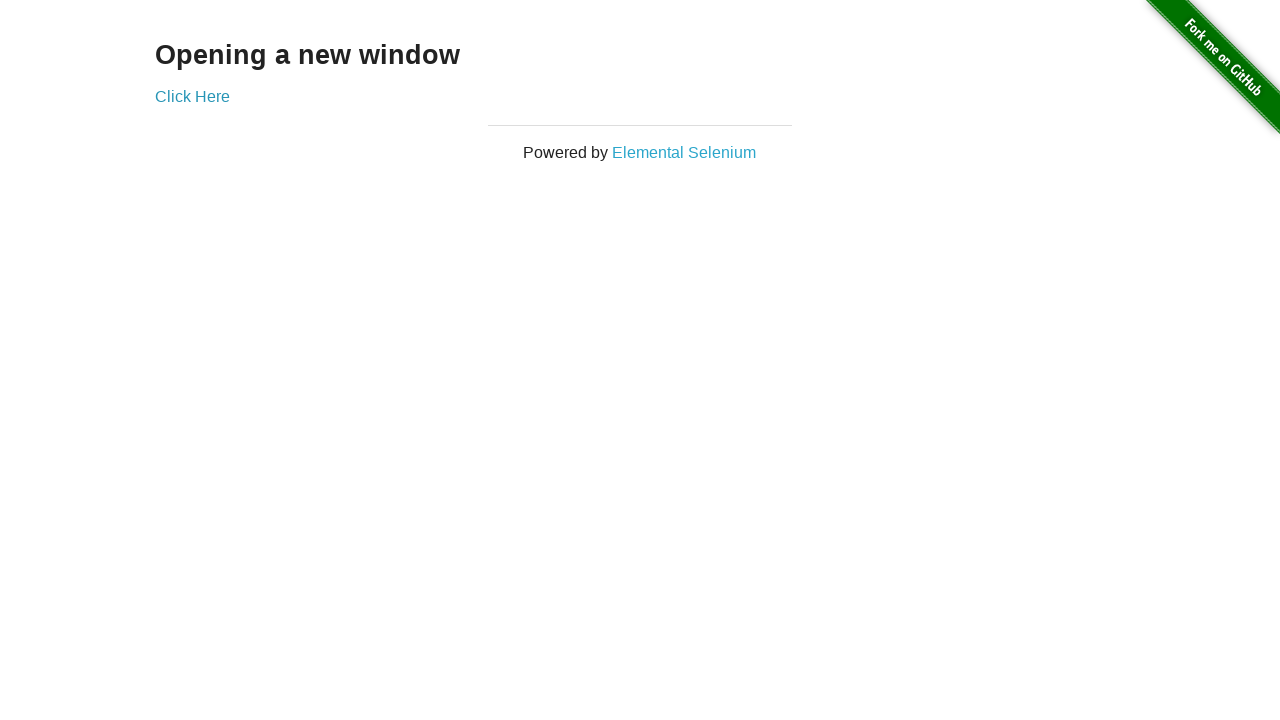

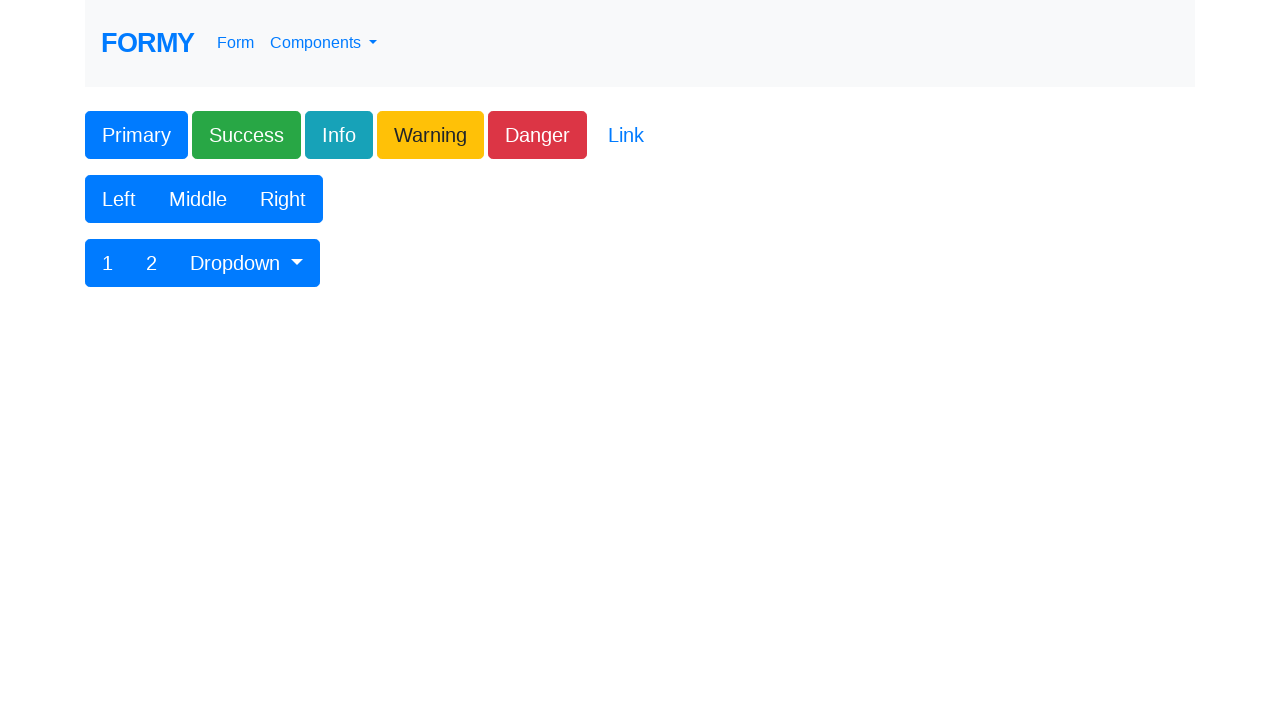